Tests adding multiple vegetables to cart on a grocery shopping website by iterating through a list of product names and clicking the add button for each matching product

Starting URL: https://rahulshettyacademy.com/seleniumPractise/#/

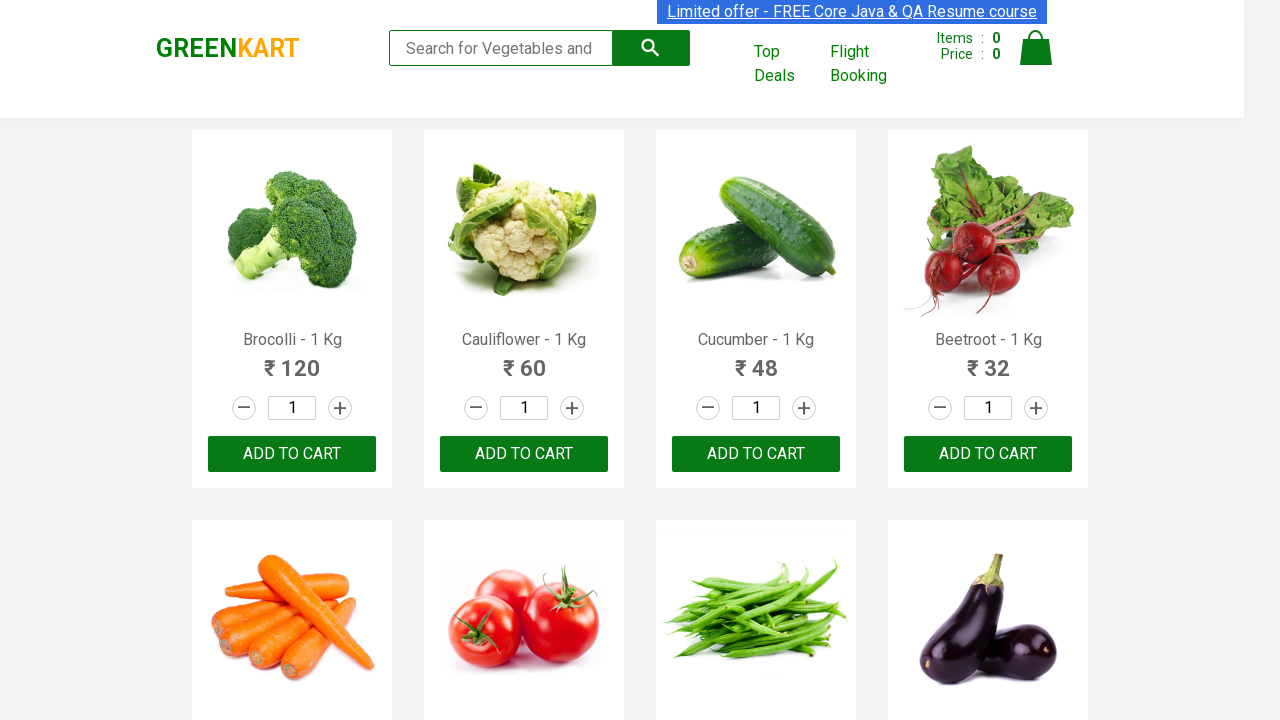

Waited for product names to load on GreenCart page
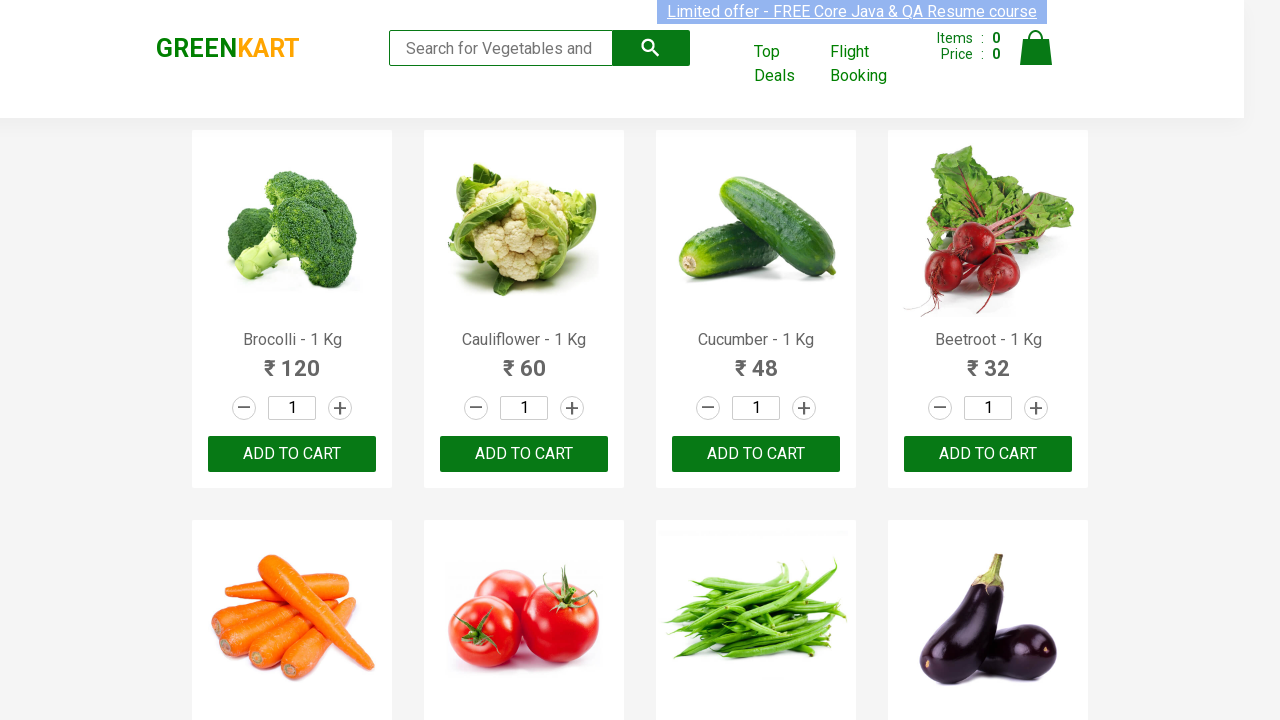

Retrieved all product name elements from the page
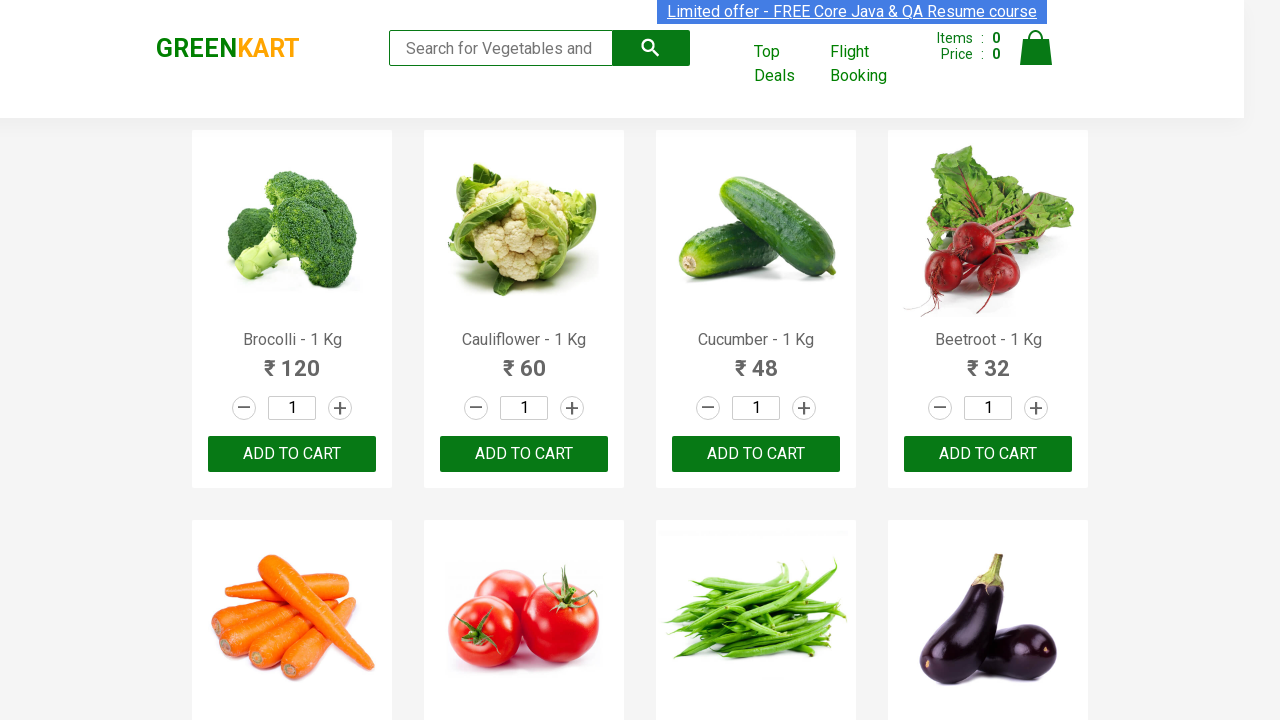

Added 'Cucumber - 1 Kg' to cart by clicking add button at (756, 454) on (//div[@class='product-action'])[3]
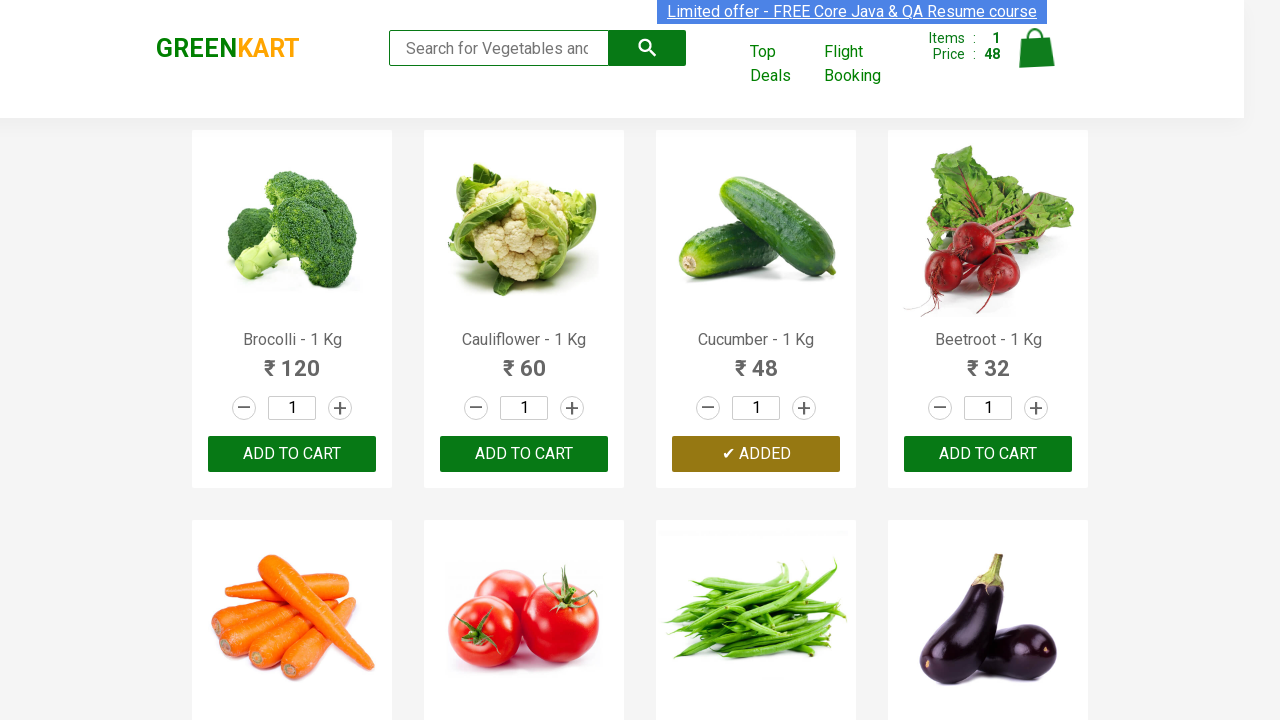

Added 'Tomato - 1 Kg' to cart by clicking add button at (524, 360) on (//div[@class='product-action'])[6]
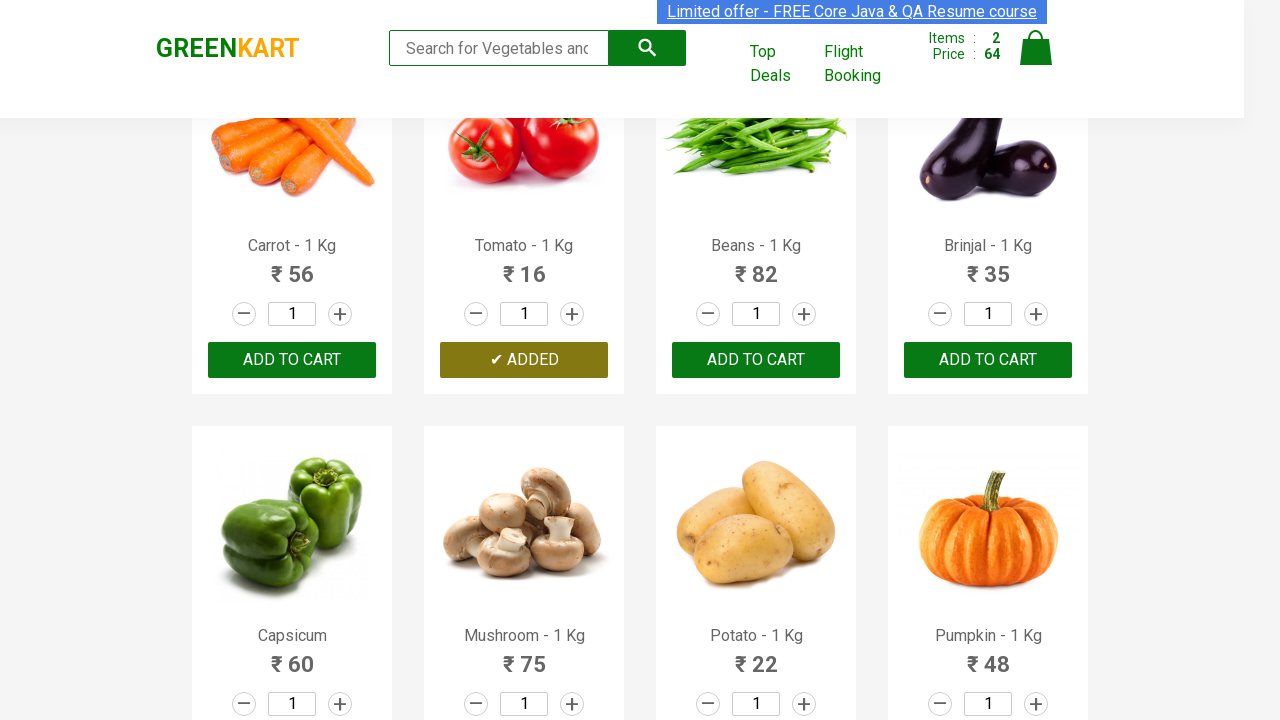

Added 'Capsicum' to cart by clicking add button at (292, 686) on (//div[@class='product-action'])[9]
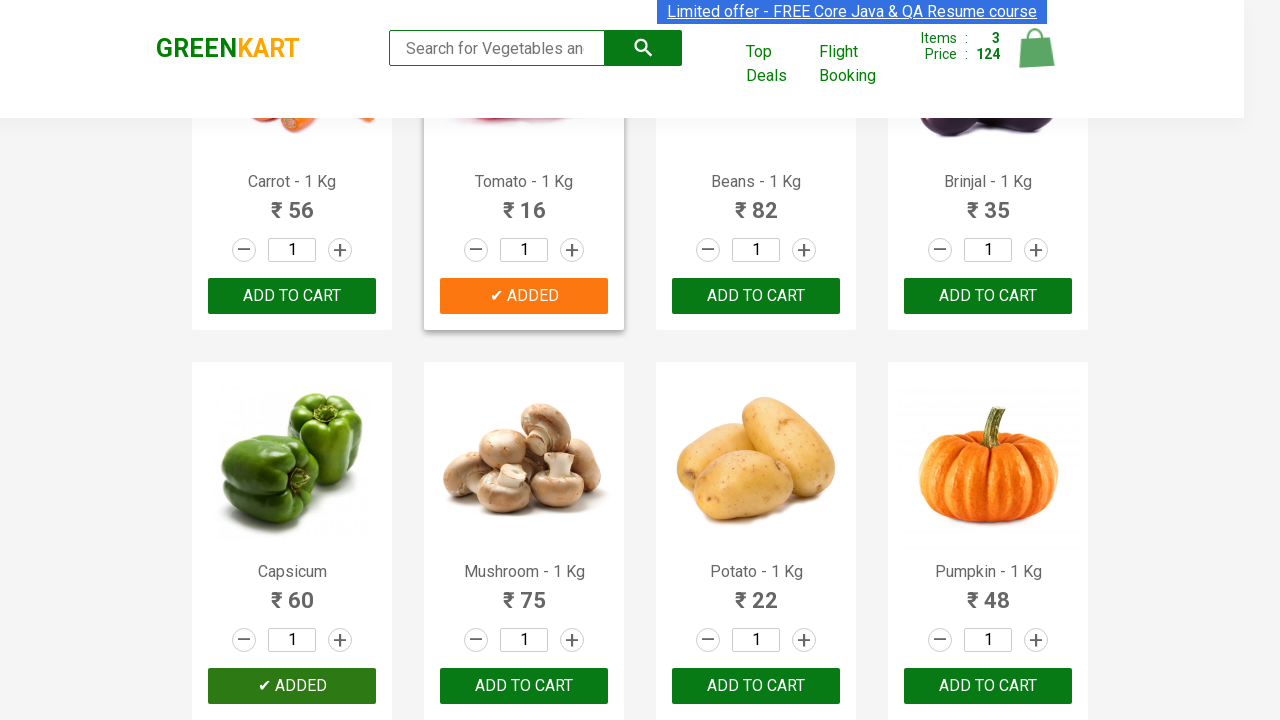

Added 'Potato - 1 Kg' to cart by clicking add button at (756, 686) on (//div[@class='product-action'])[11]
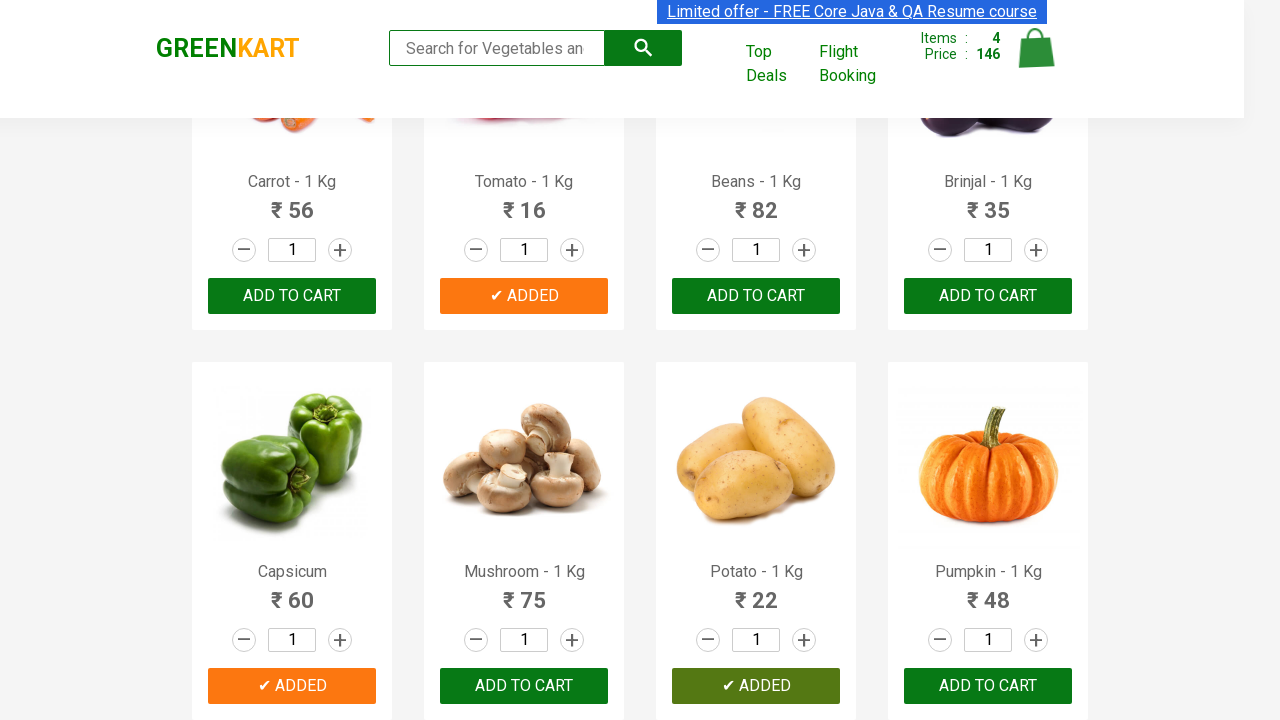

Added 'Corn - 1 Kg' to cart by clicking add button at (292, 360) on (//div[@class='product-action'])[13]
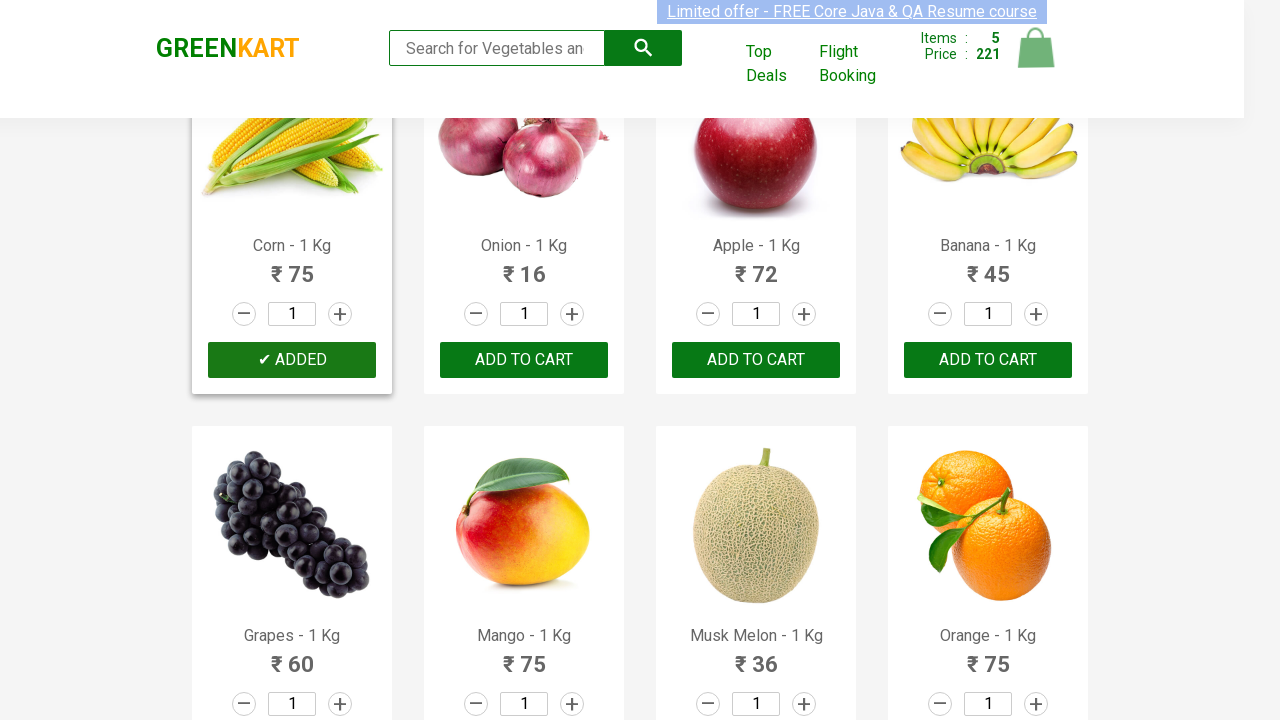

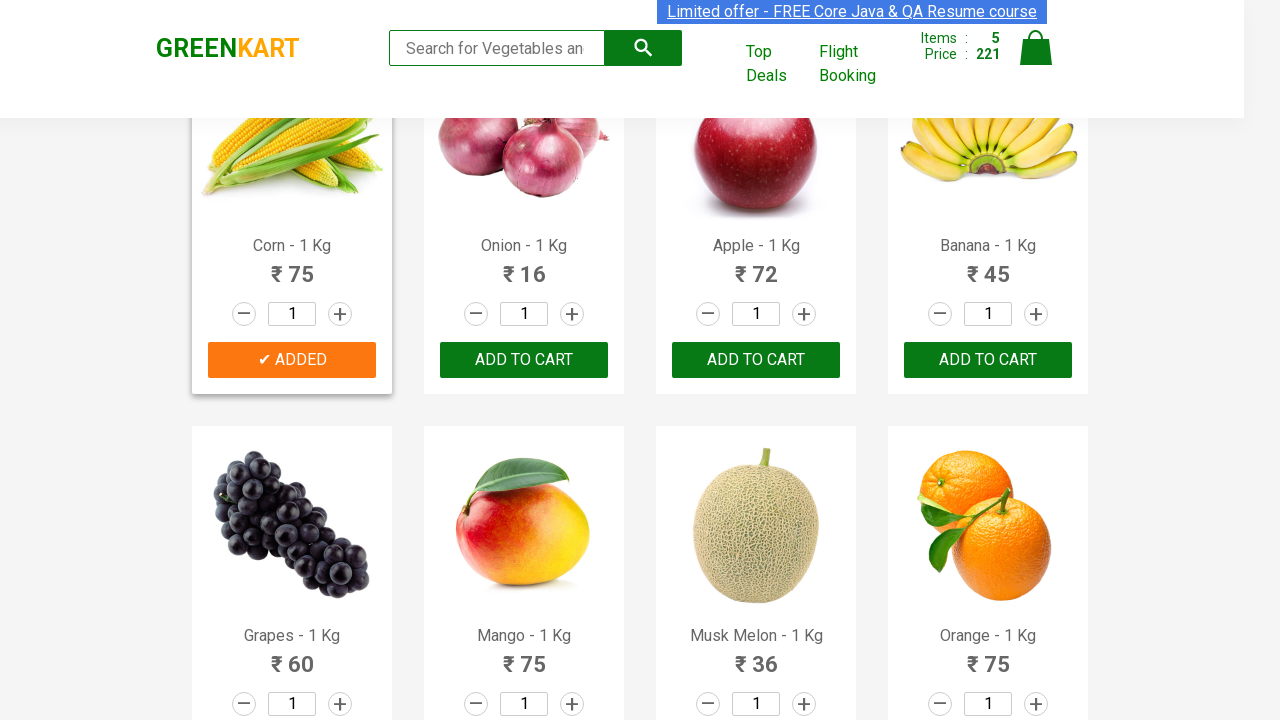